Opens the Walla news website and verifies the page loads

Starting URL: http://www.walla.co.il

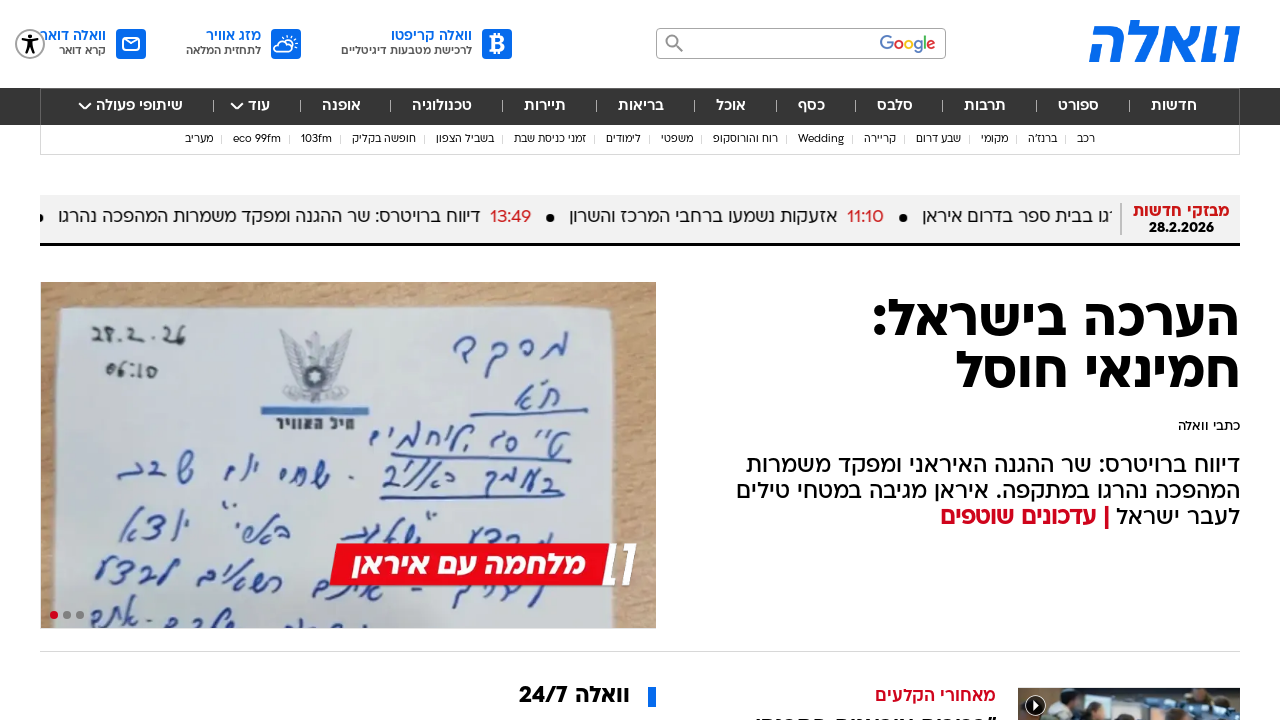

Walla news website page loaded (domcontentloaded state reached)
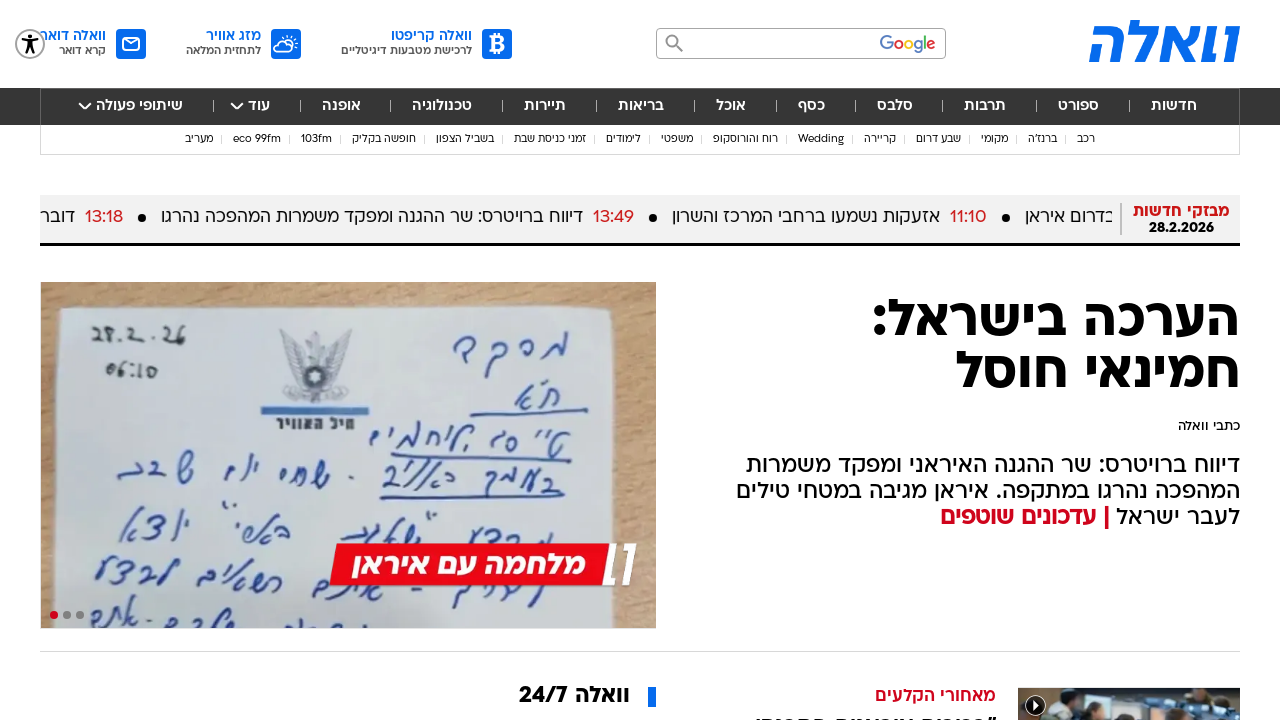

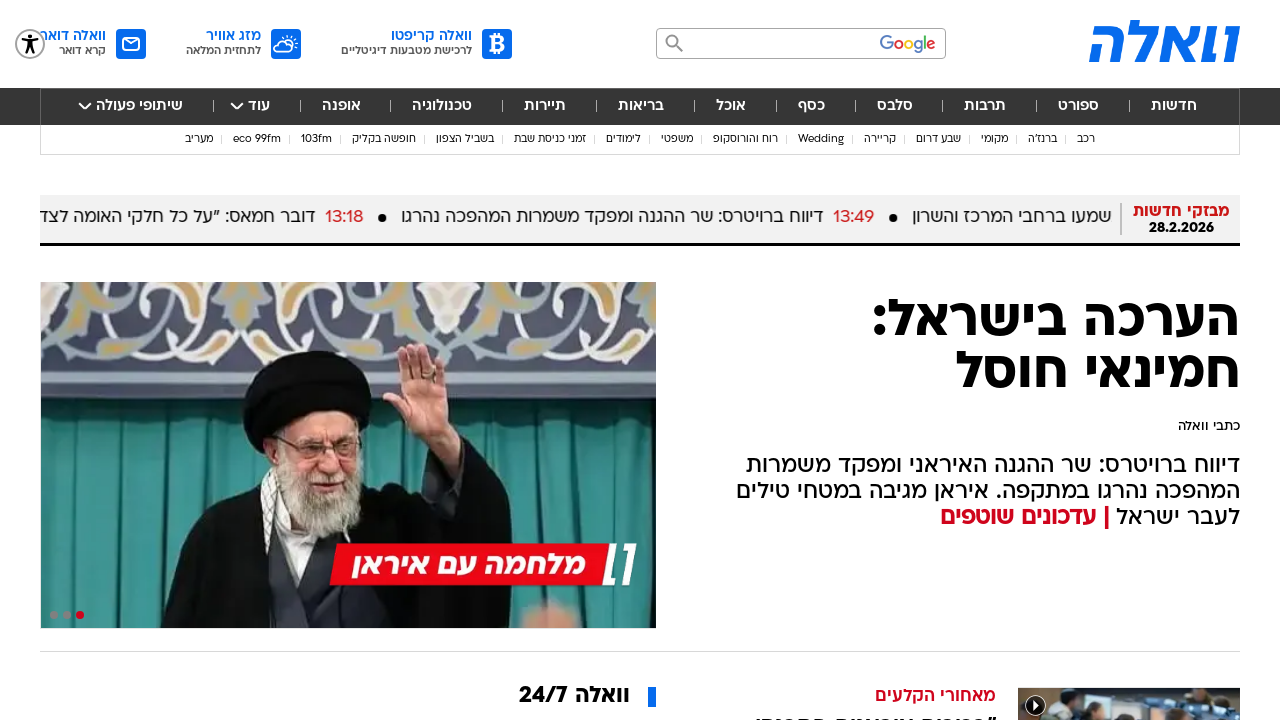